Tests adding a new item to the todo list and verifies it appears in the list with the correct count.

Starting URL: https://demo.playwright.dev/todomvc/#/

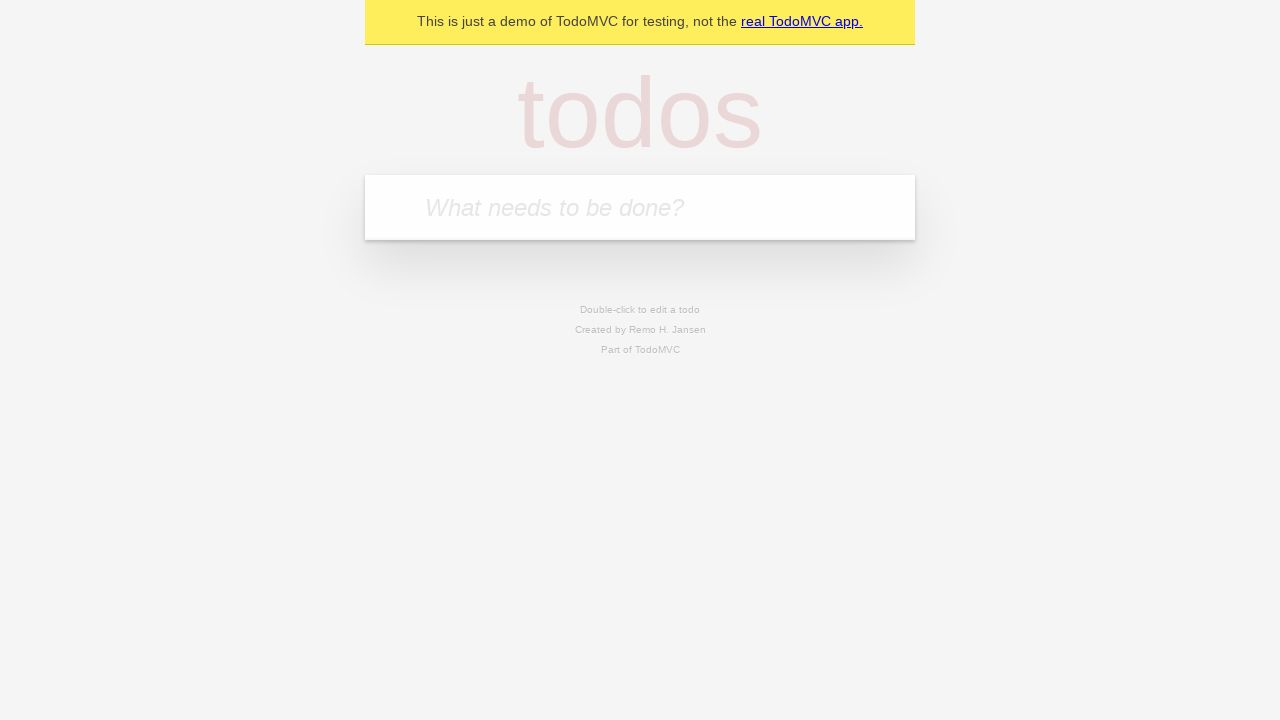

Retrieved initial todo item count
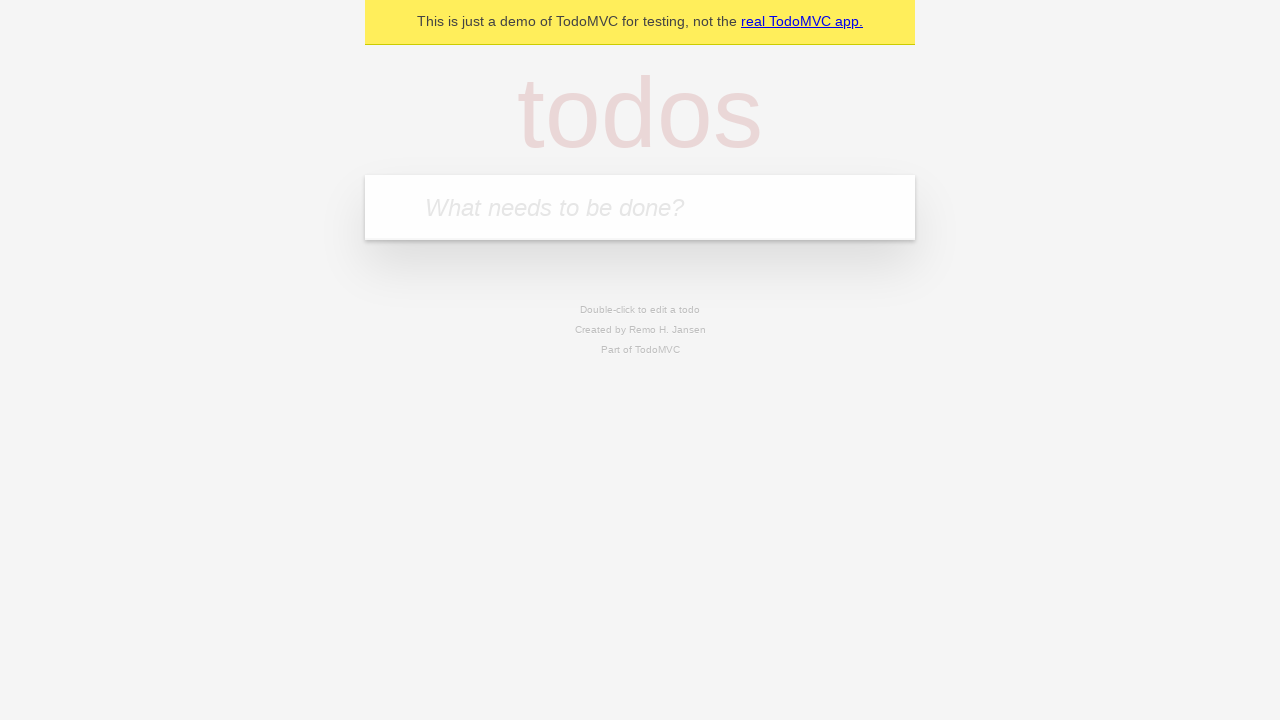

Filled input field with new item 'Ergonomic Mouse Pad' on .new-todo
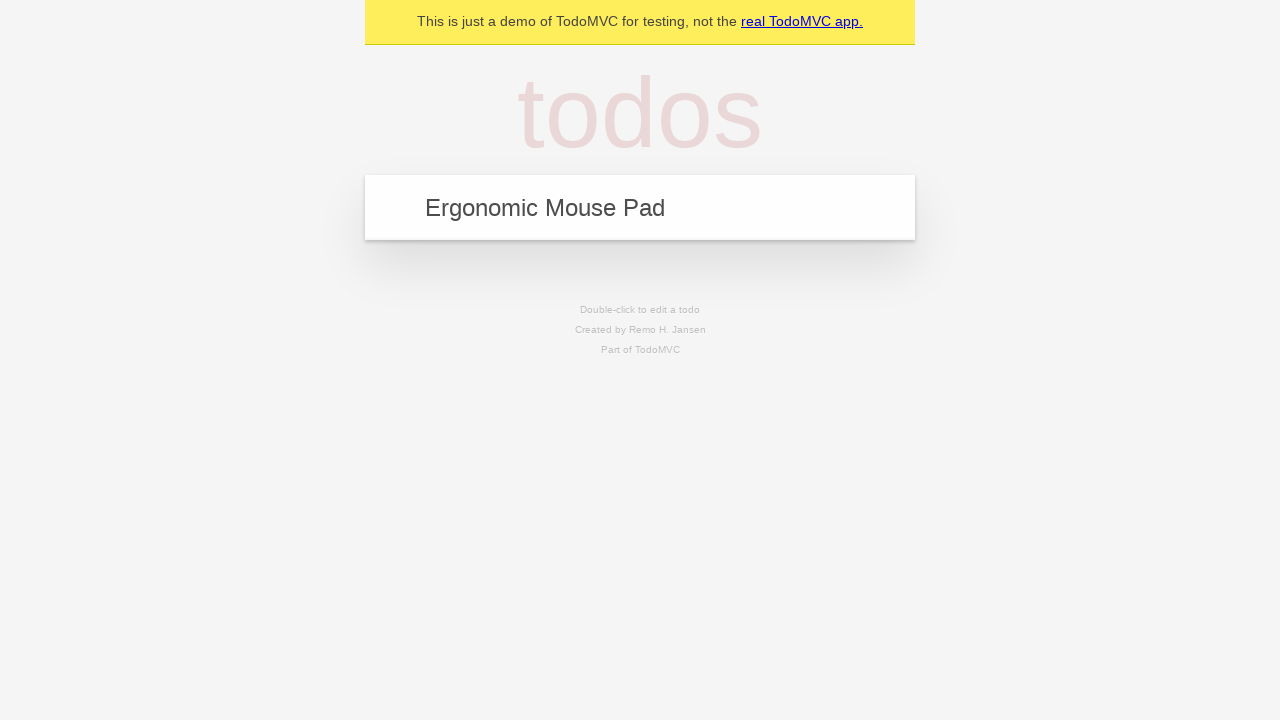

Pressed Enter to add item to the list on .new-todo
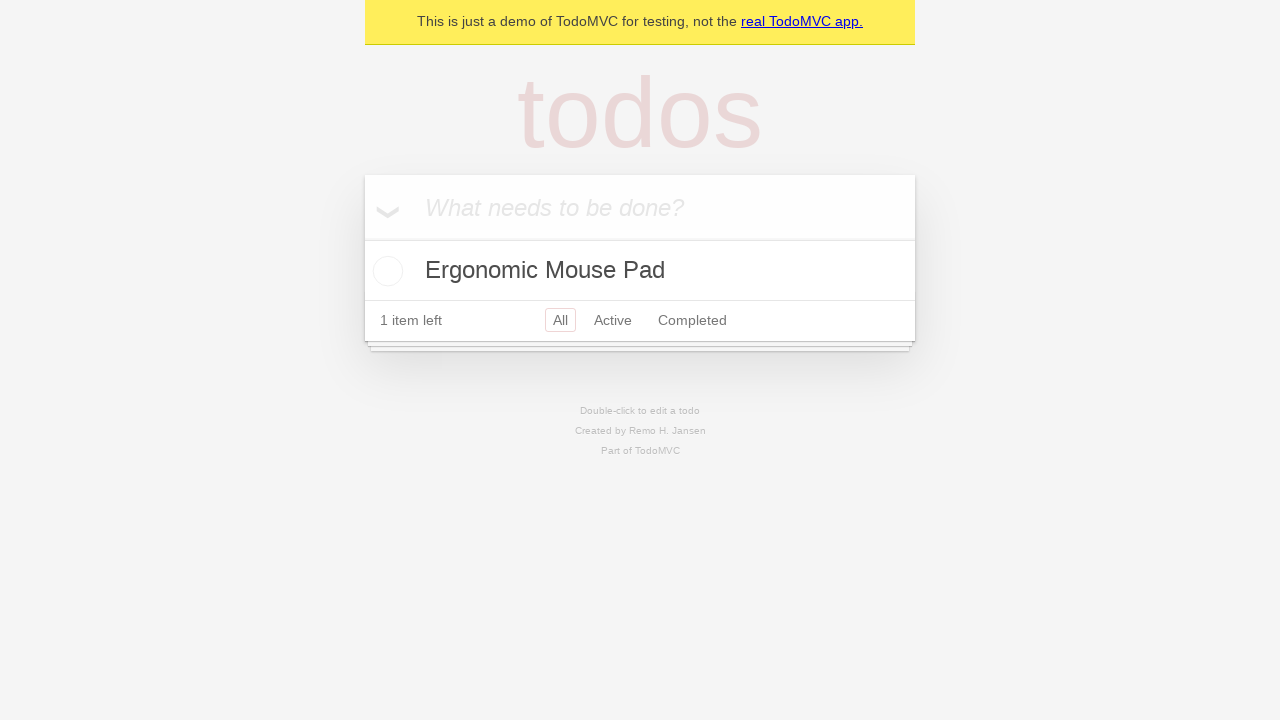

Verified new item 'Ergonomic Mouse Pad' appears in the todo list
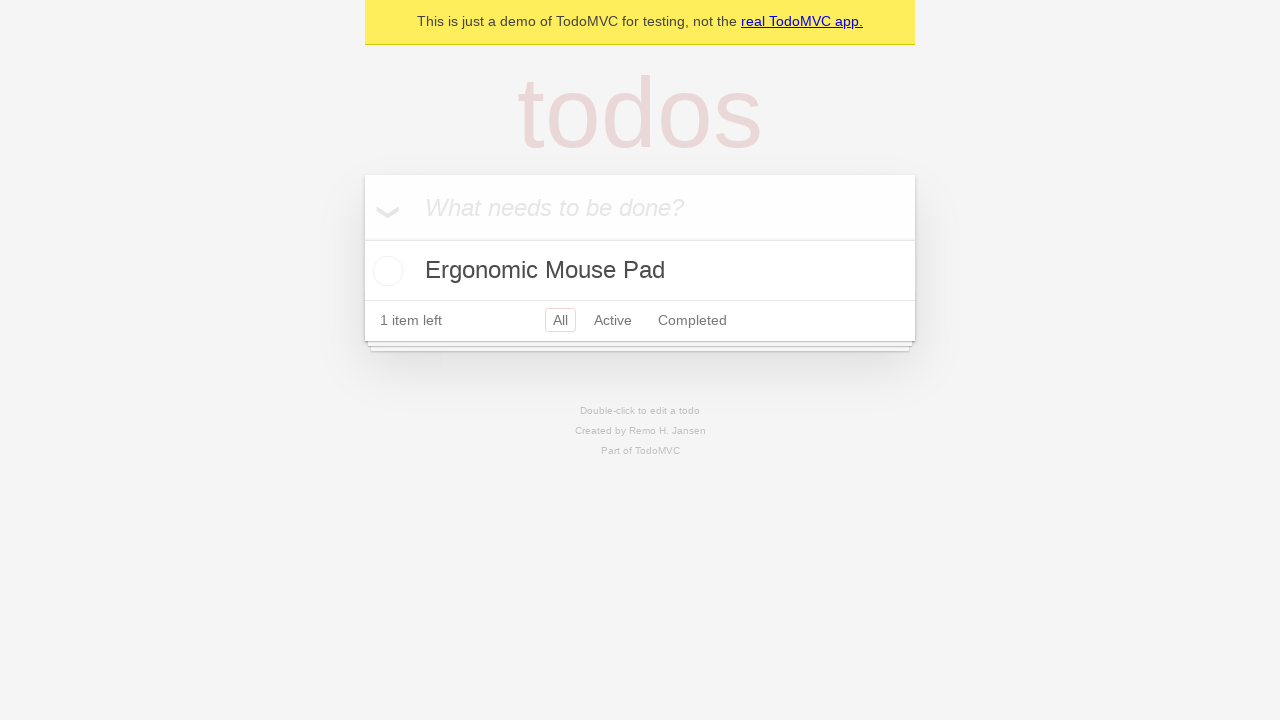

Verified todo counter element is visible (expected count: 1)
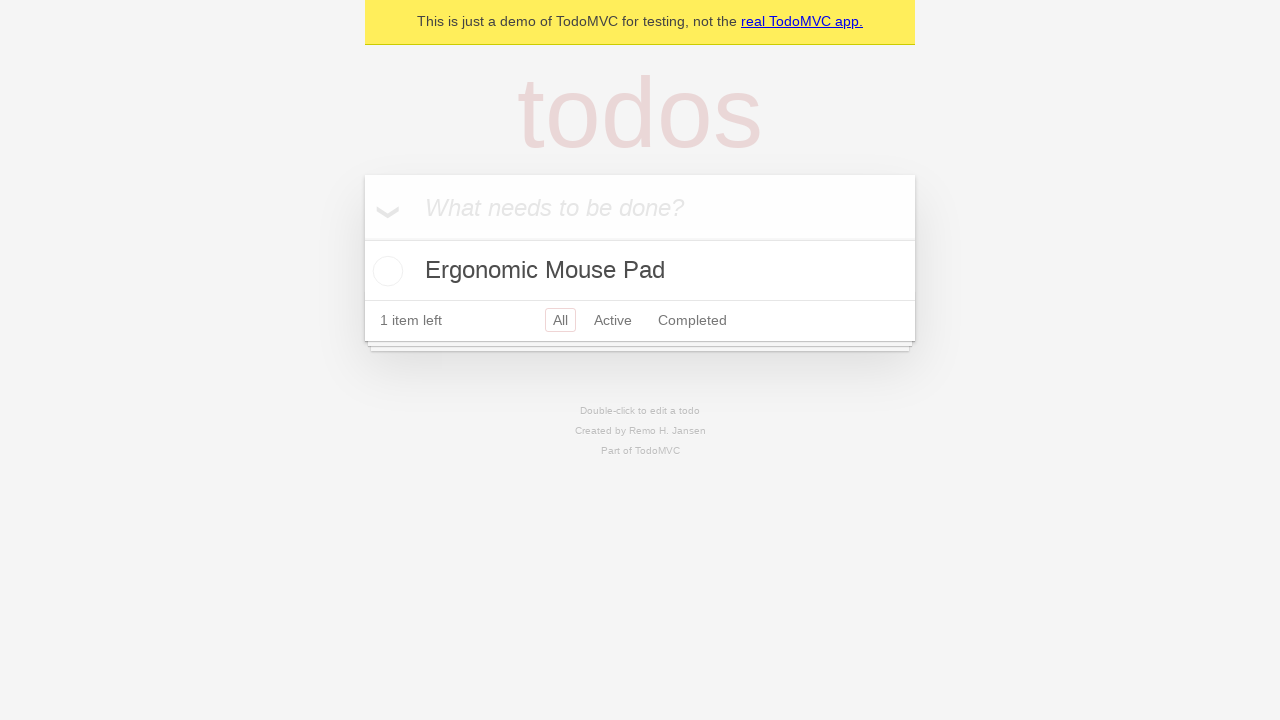

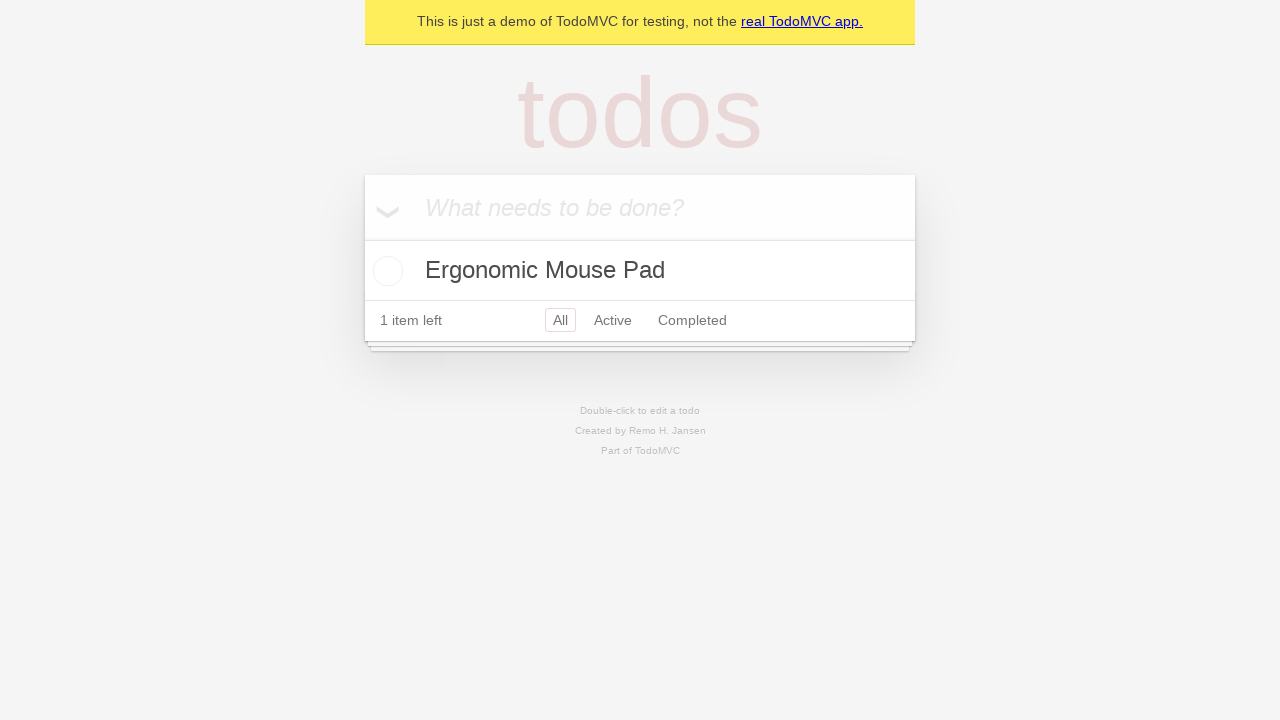